Tests hover and click functionality by hovering over user images, clicking the profile links, verifying the user page loads, and navigating back

Starting URL: https://practice.expandtesting.com/hovers

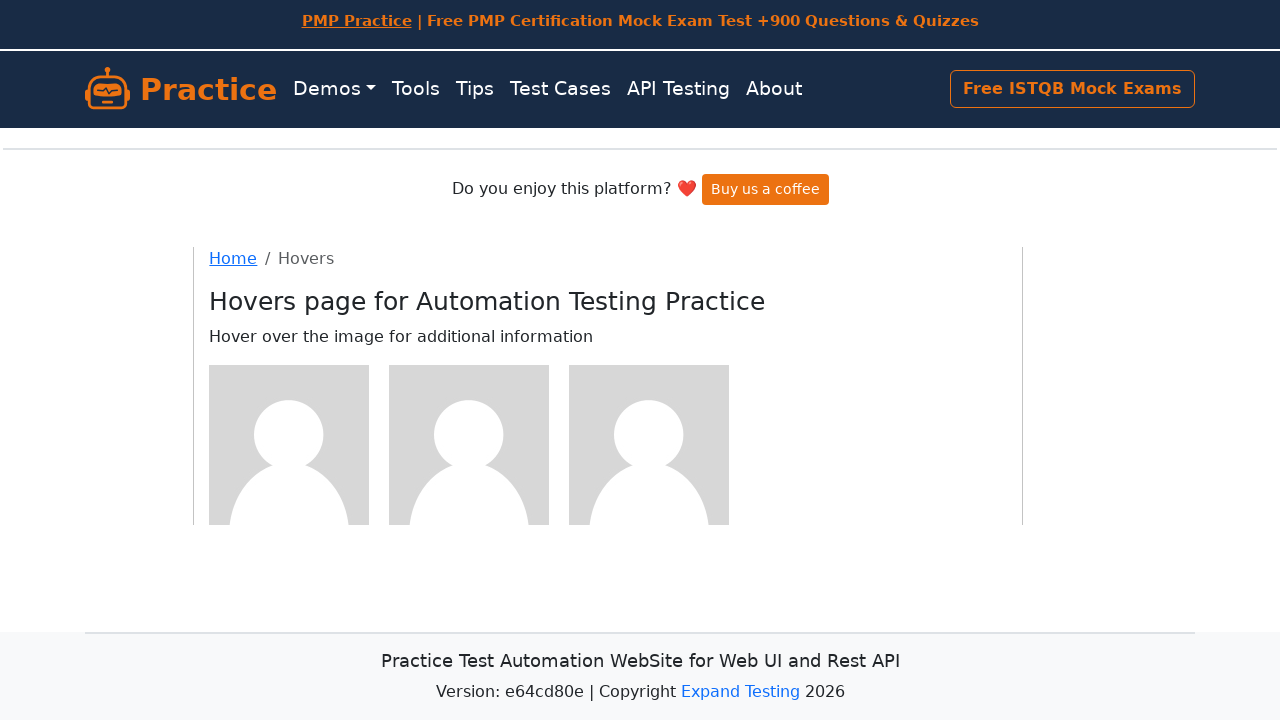

Hovered over user image 1 at (289, 444) on img[data-testid='img-user-1']
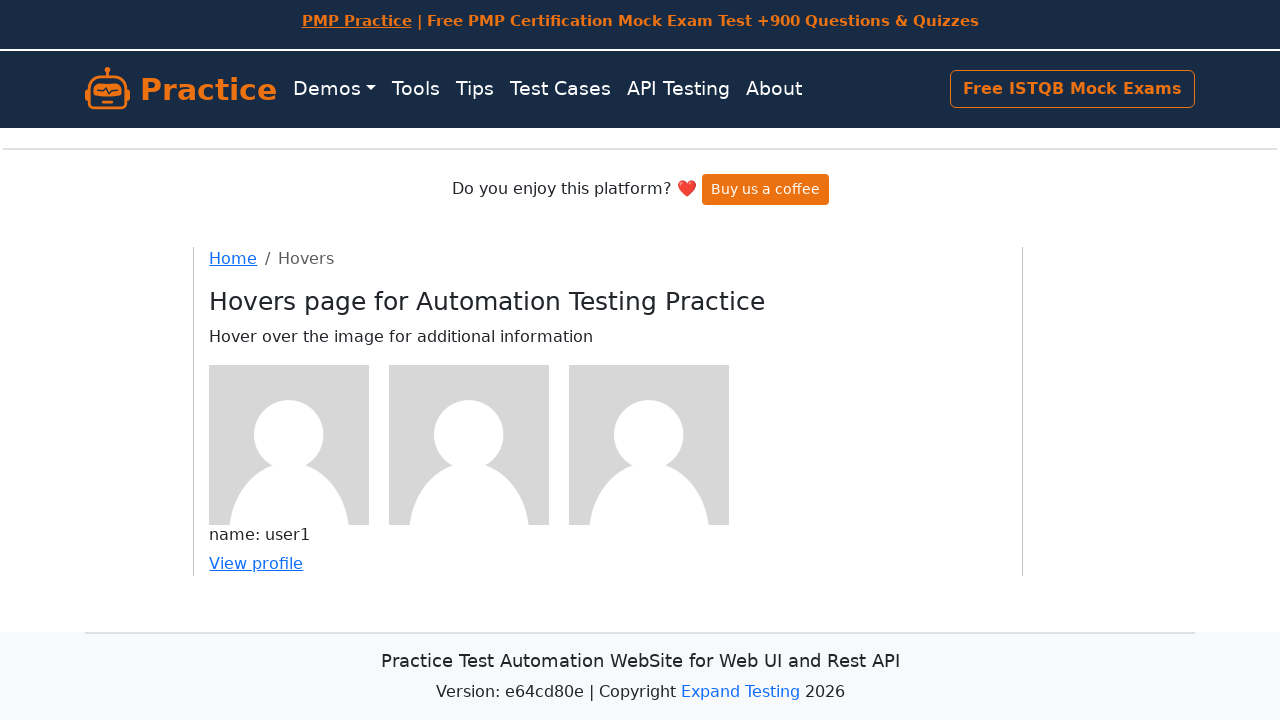

Clicked profile link for user 1 at (256, 563) on a[href='/users/1']
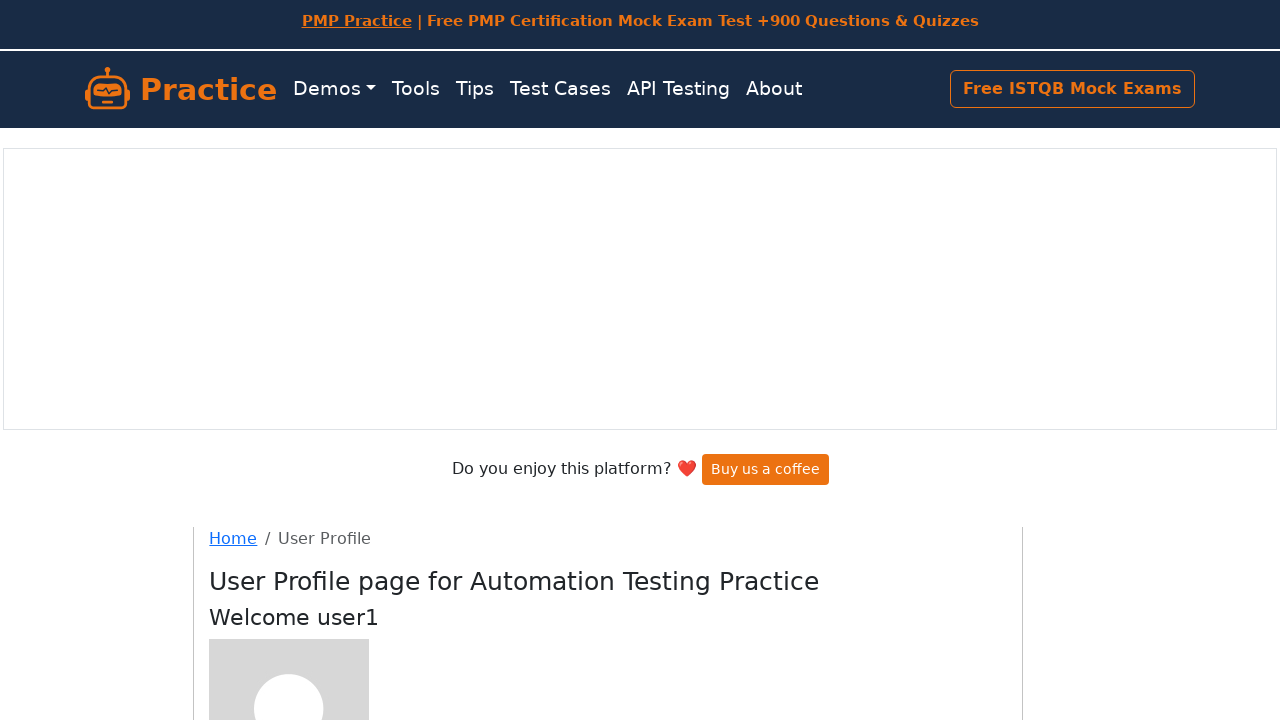

User 1 page loaded with heading visible
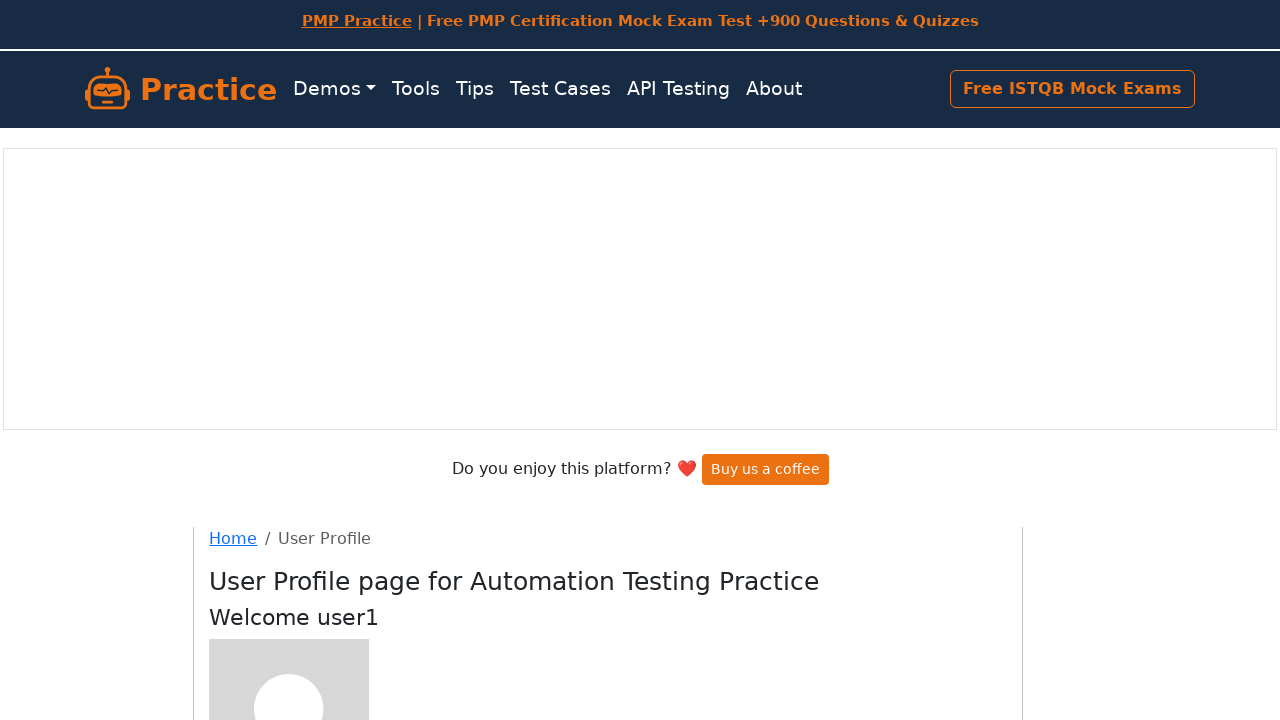

Navigated back to hovers page from user 1 profile
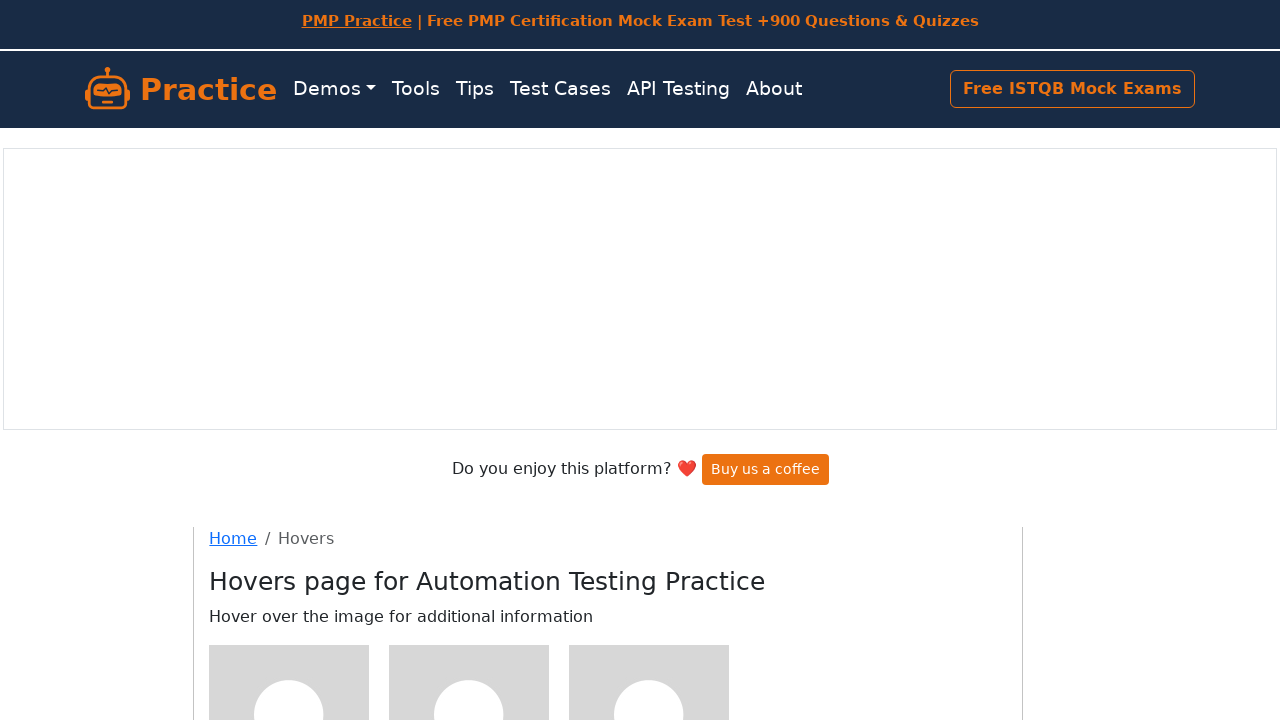

Hovered over user image 2 at (469, 640) on img[data-testid='img-user-2']
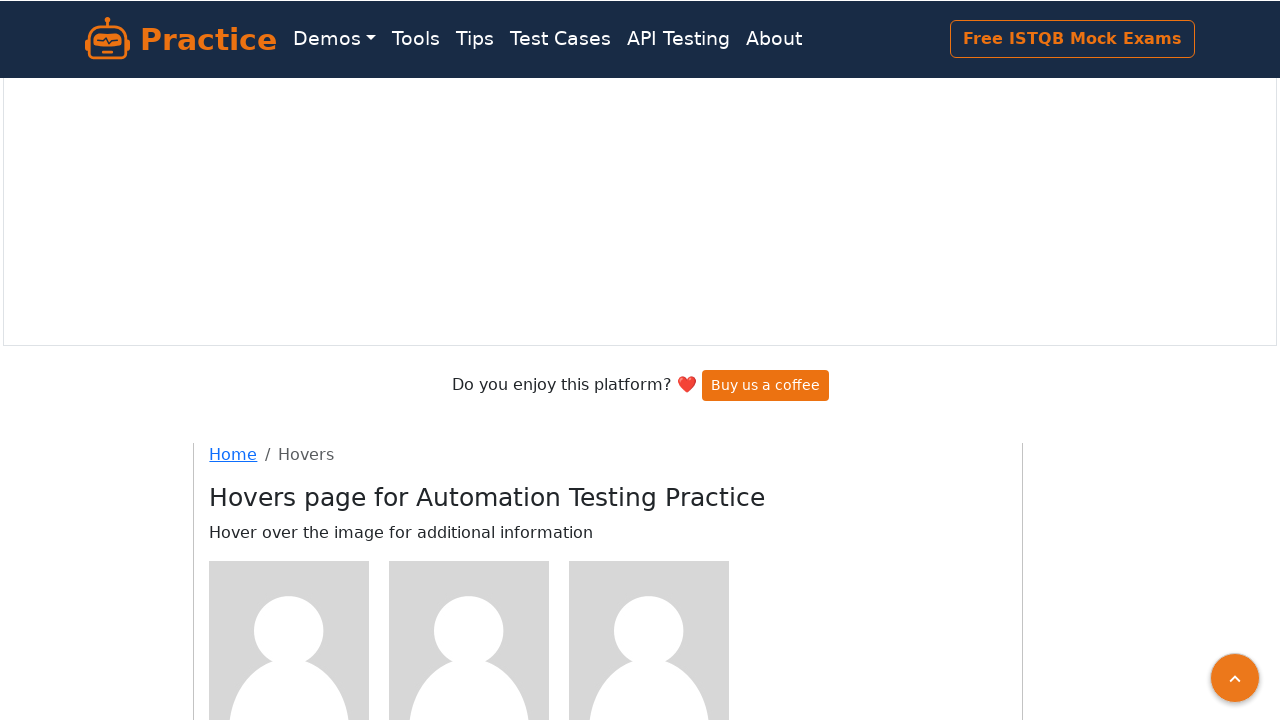

Clicked profile link for user 2 at (436, 400) on a[href='/users/2']
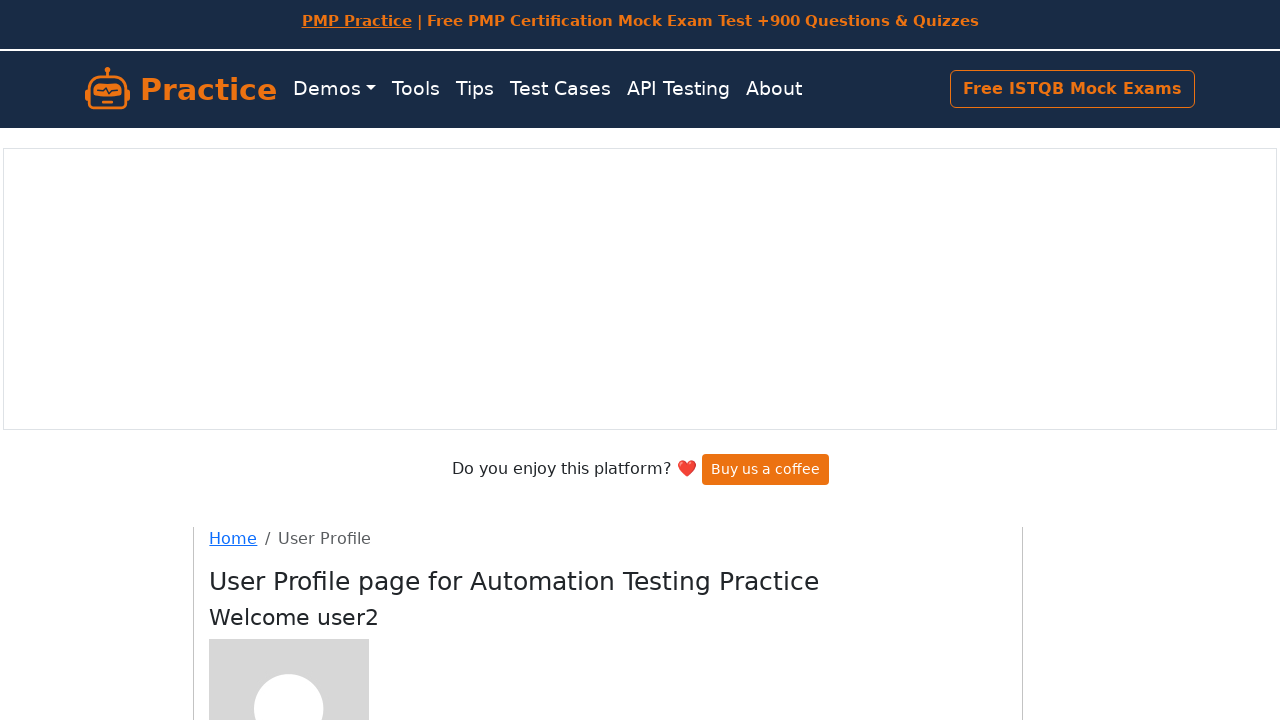

User 2 page loaded with heading visible
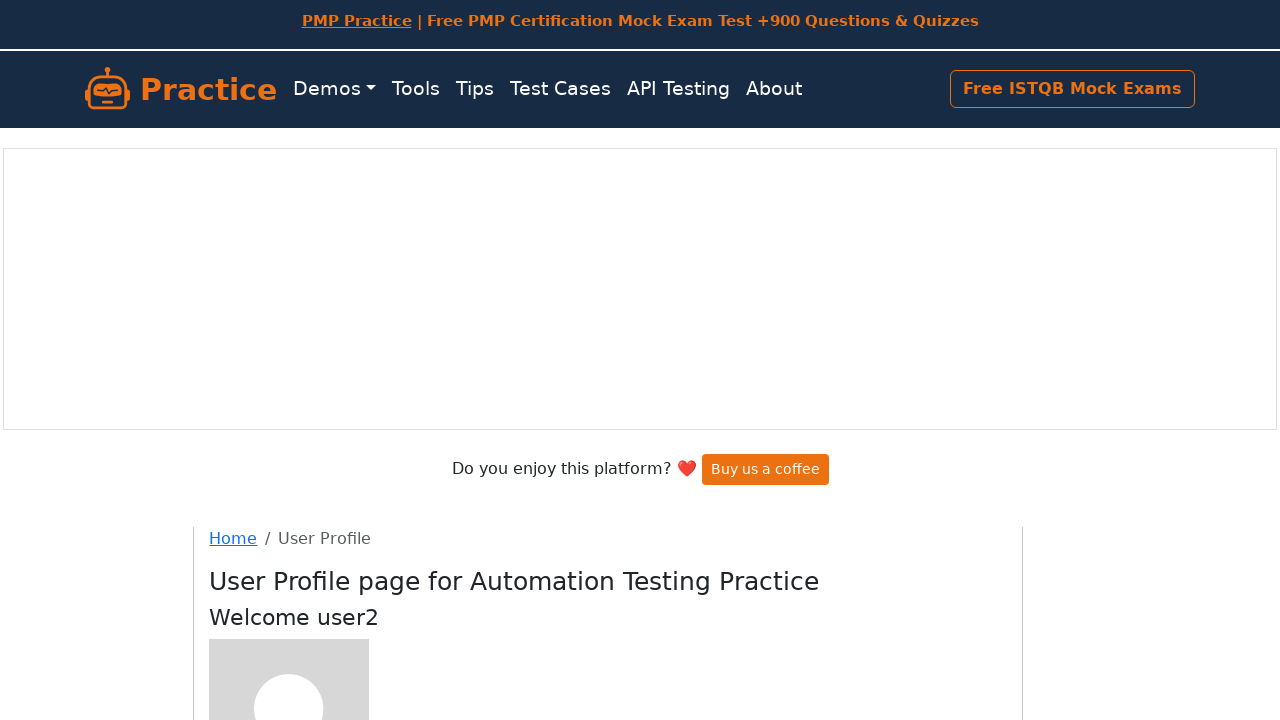

Navigated back to hovers page from user 2 profile
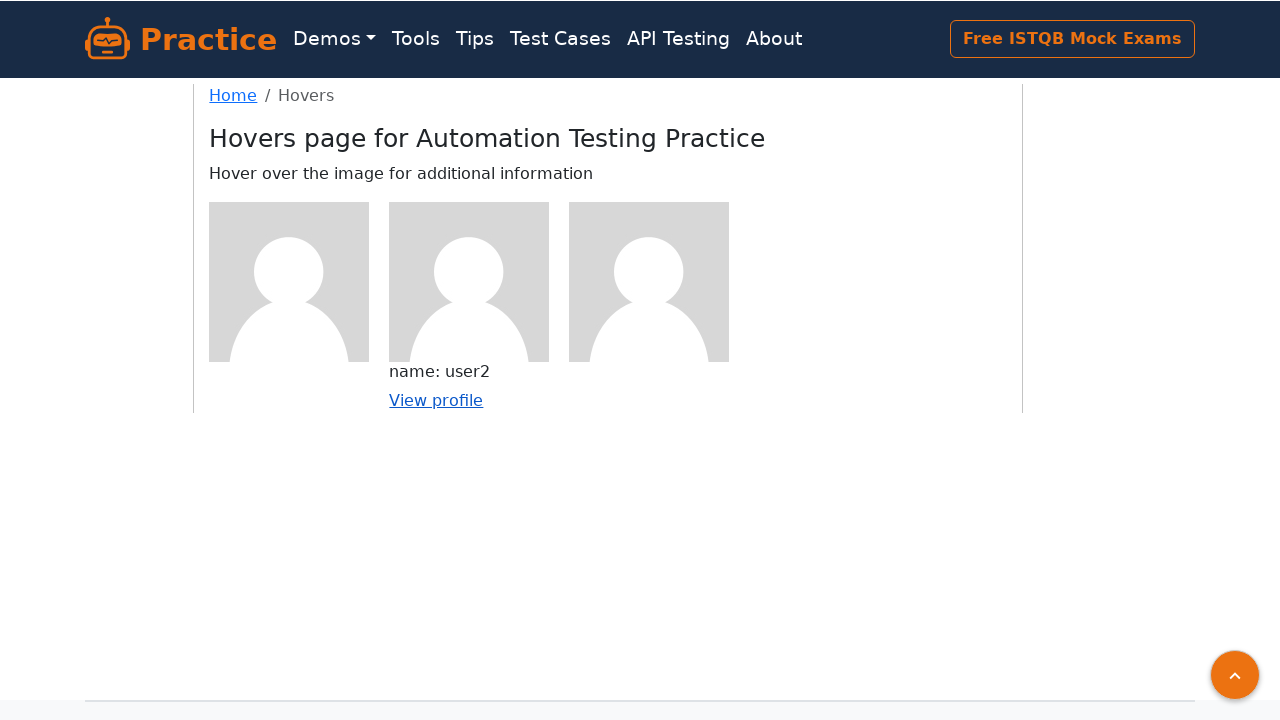

Hovered over user image 3 at (649, 282) on img[data-testid='img-user-3']
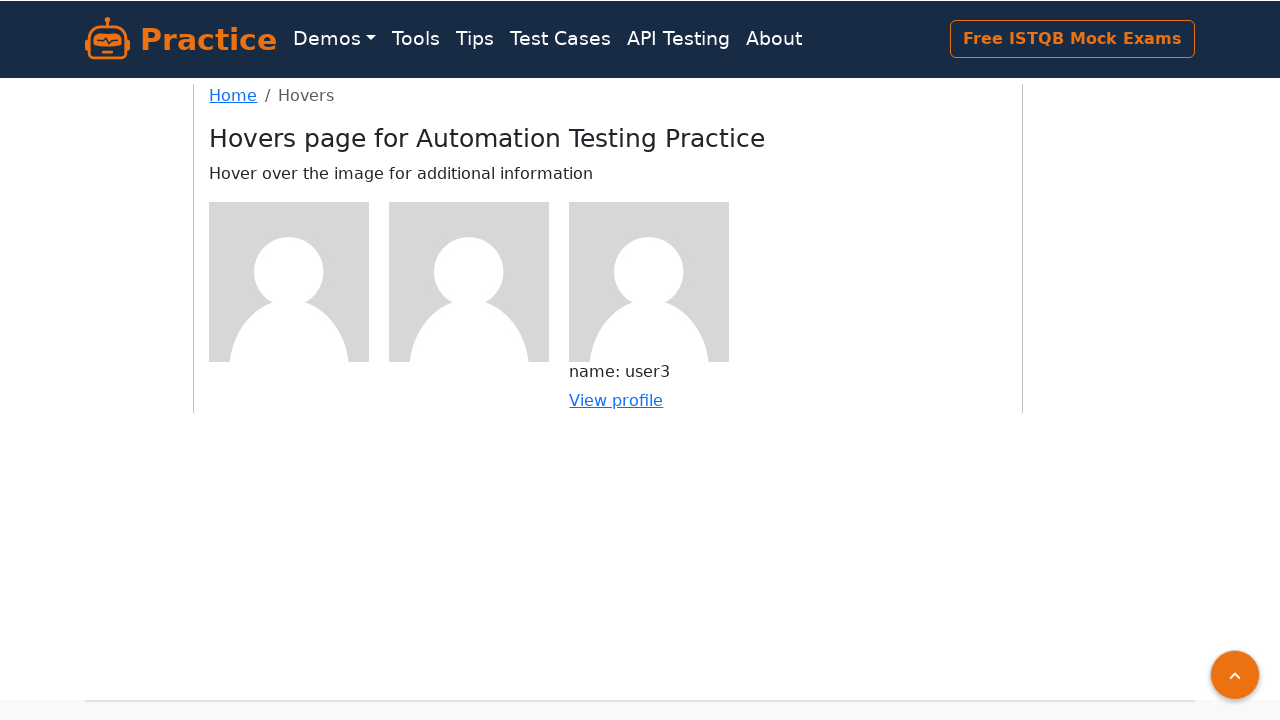

Clicked profile link for user 3 at (616, 400) on a[href='/users/3']
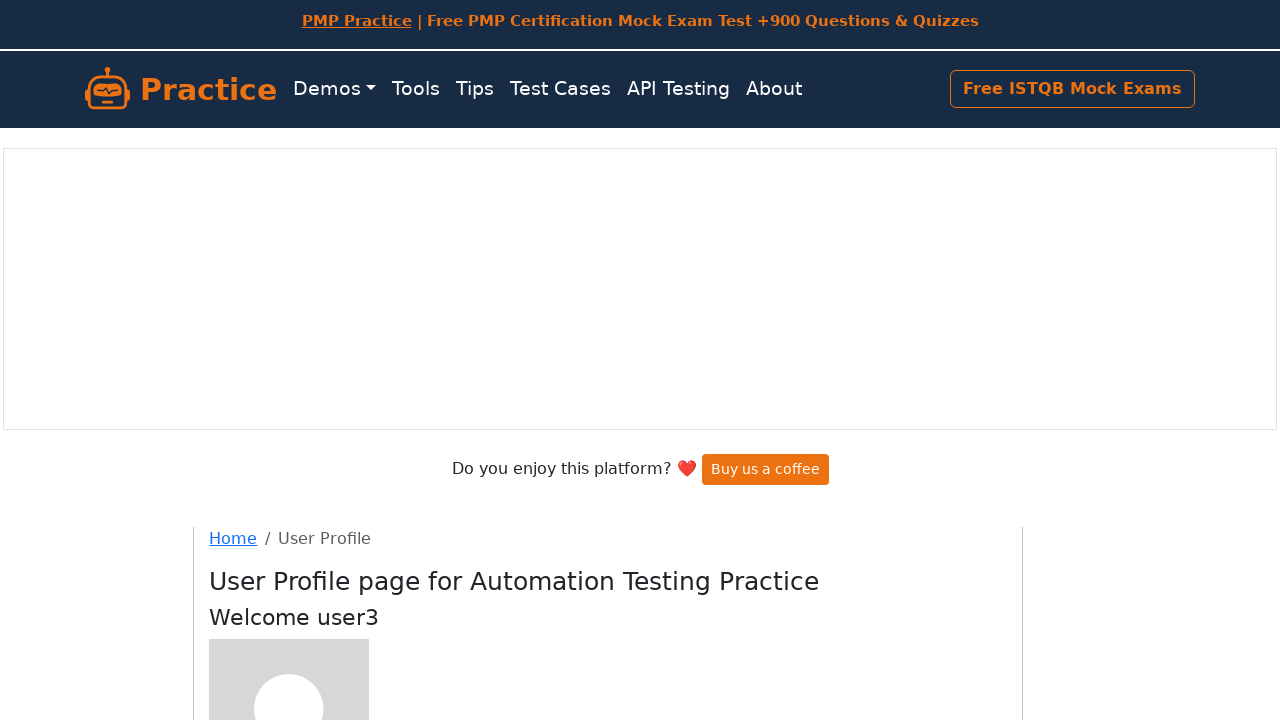

User 3 page loaded with heading visible
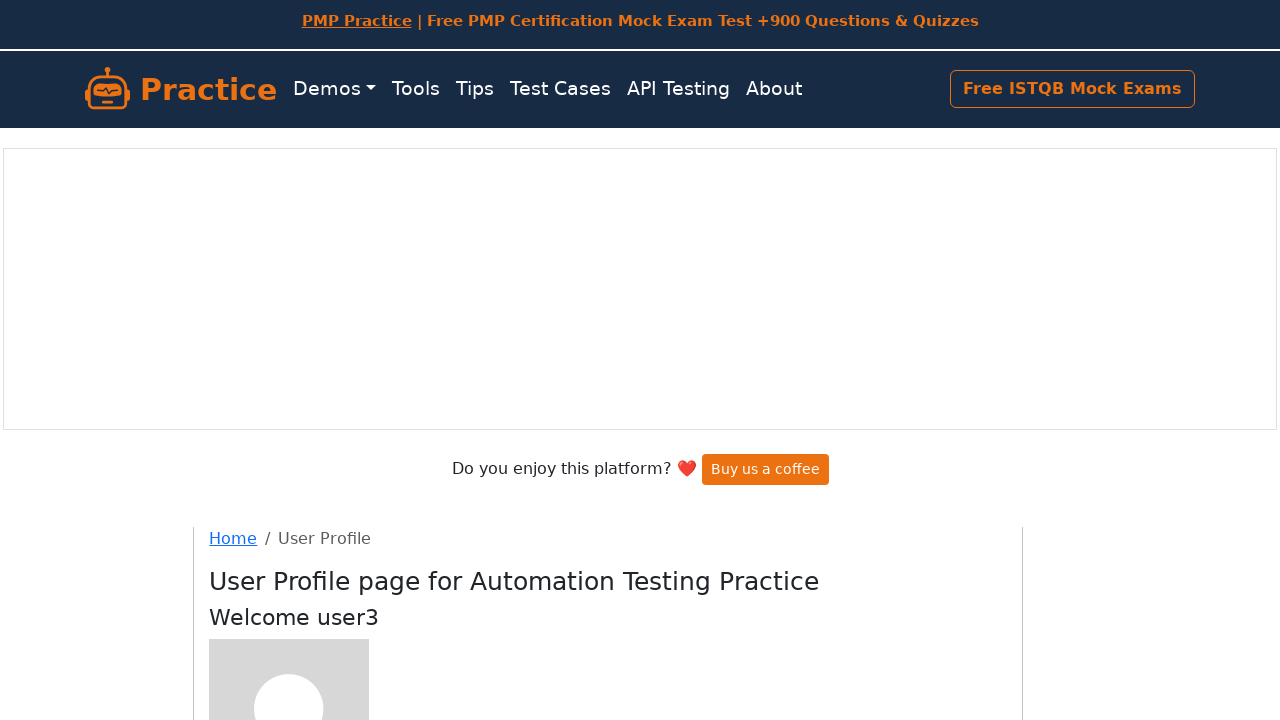

Navigated back to hovers page from user 3 profile
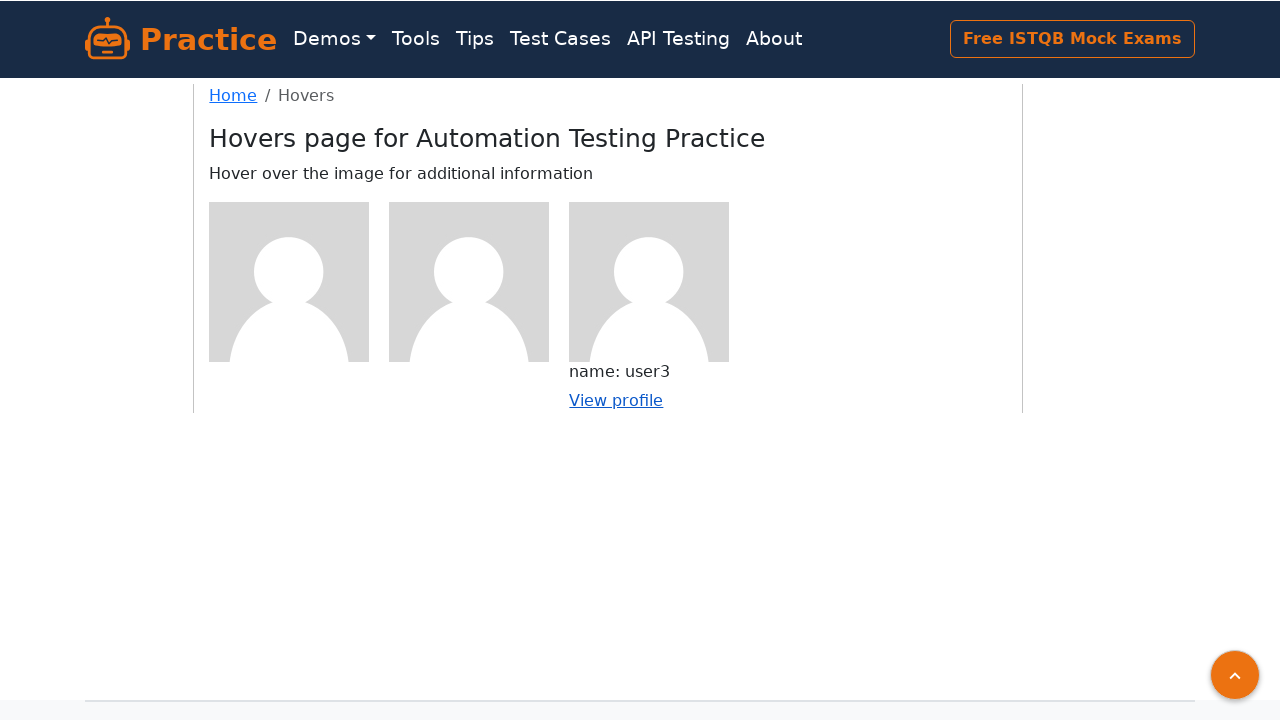

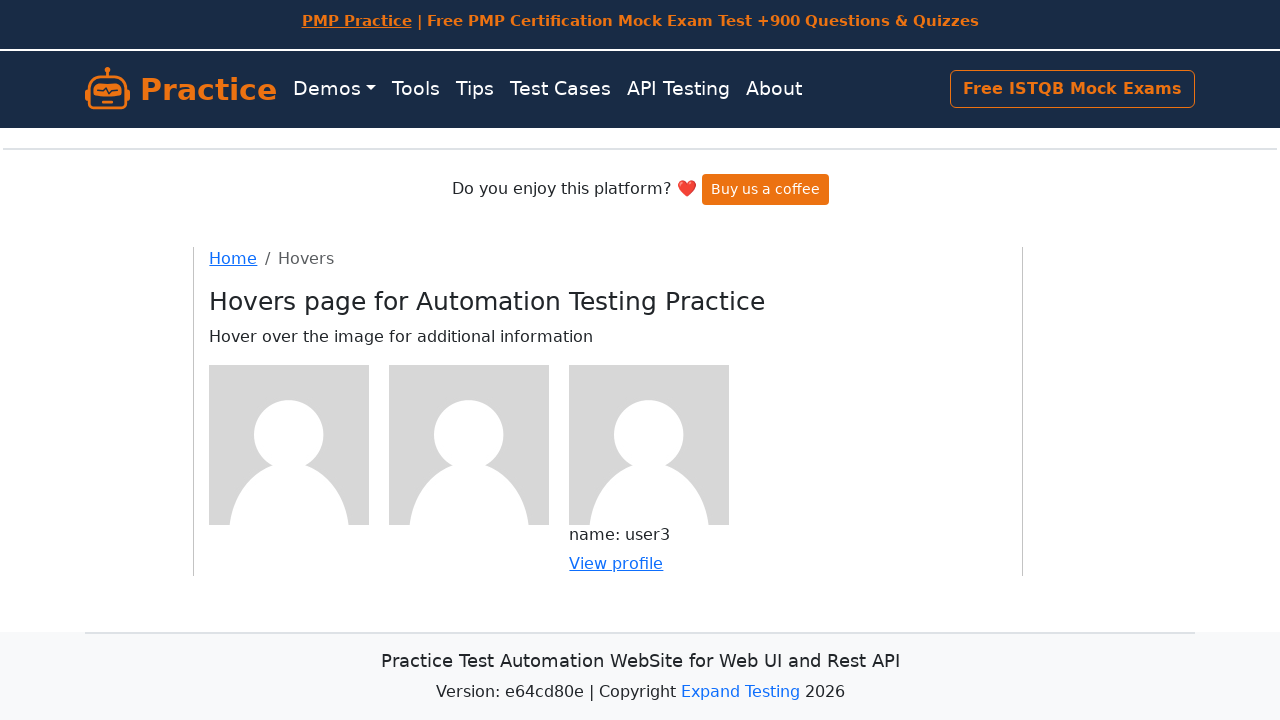